Verifies that the submit button becomes enabled after filling latitude and longitude inputs

Starting URL: https://www.latlong.net/

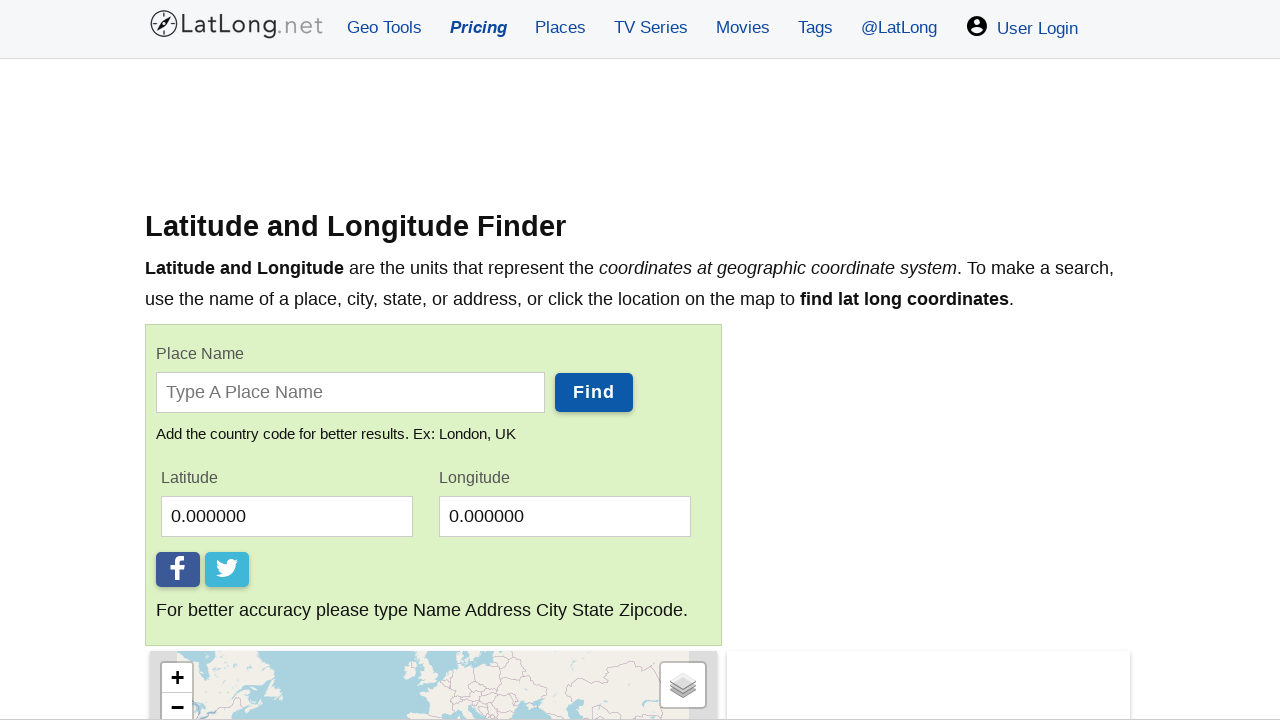

Filled latitude input with '1' on input[name="lat"]
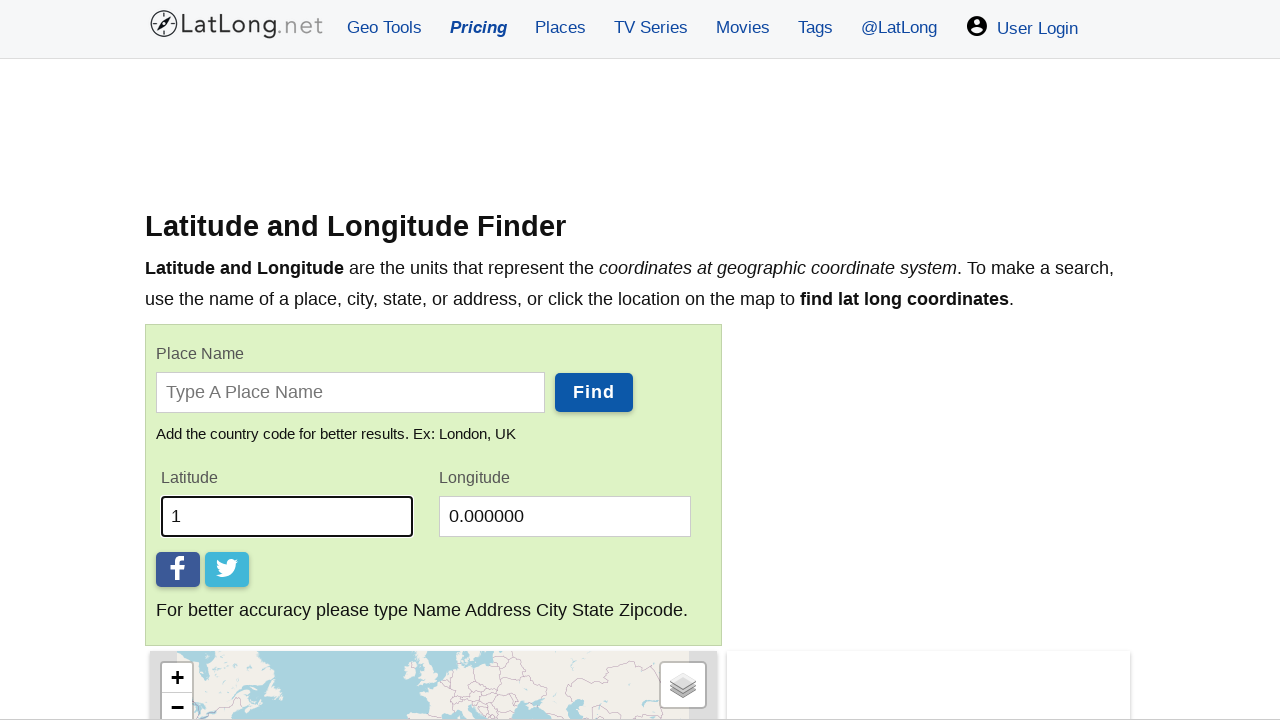

Filled longitude input with '1' on input[name="lng"]
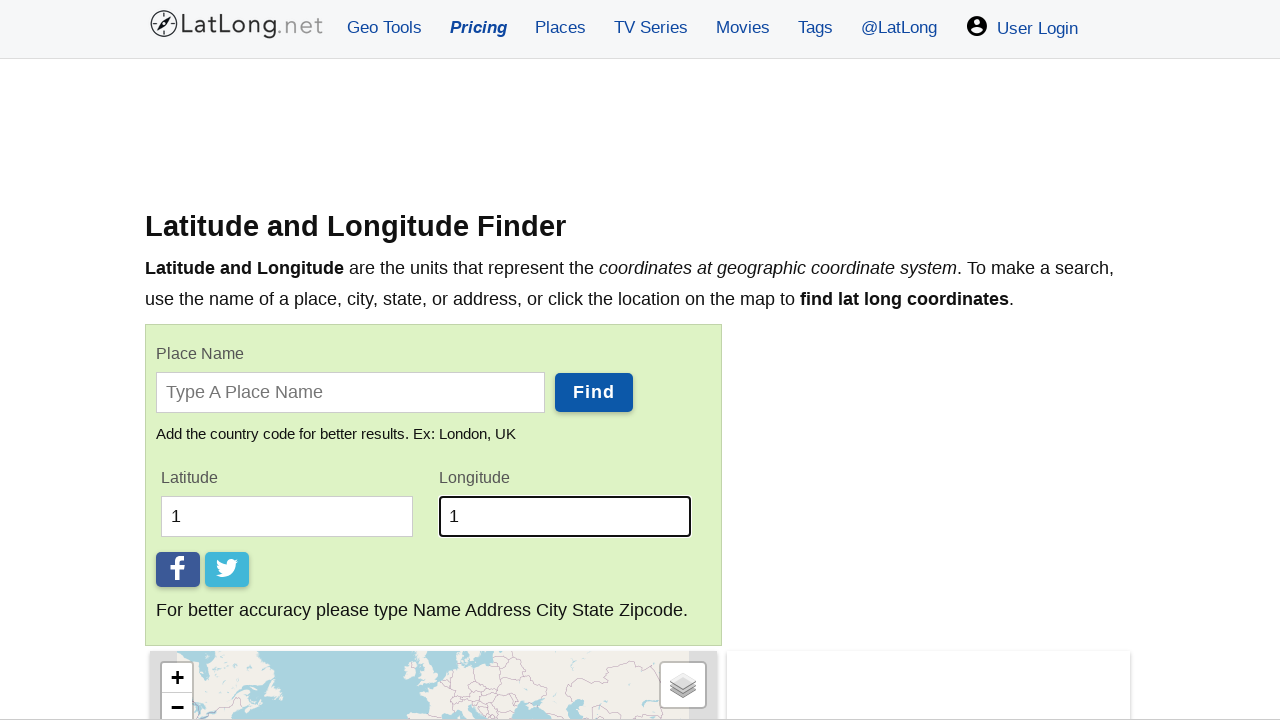

Create alert submit button appeared
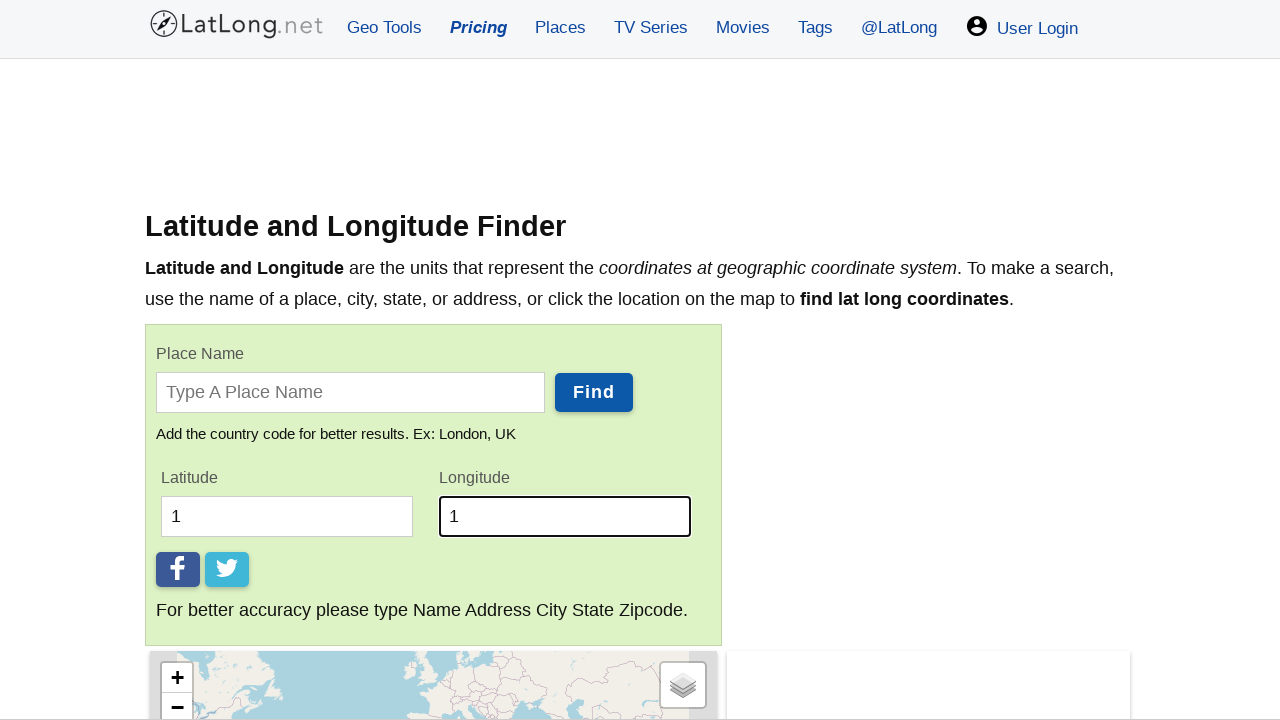

Verified that create alert submit button is enabled
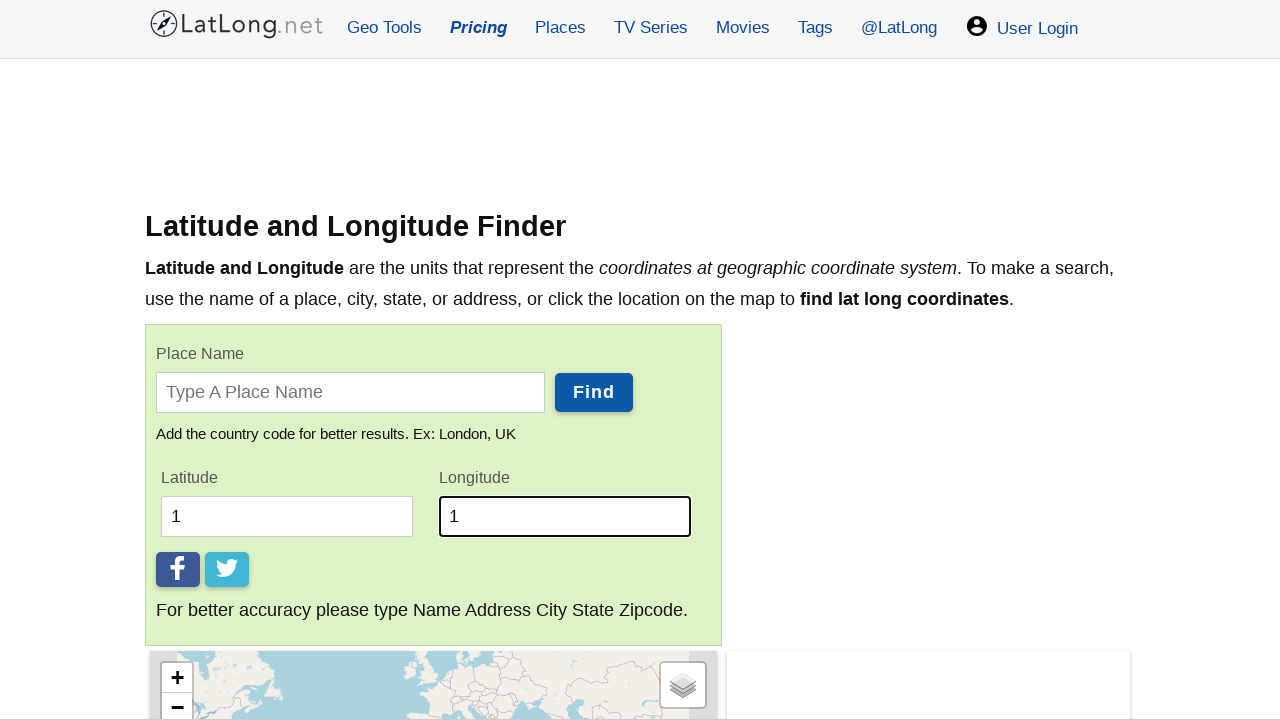

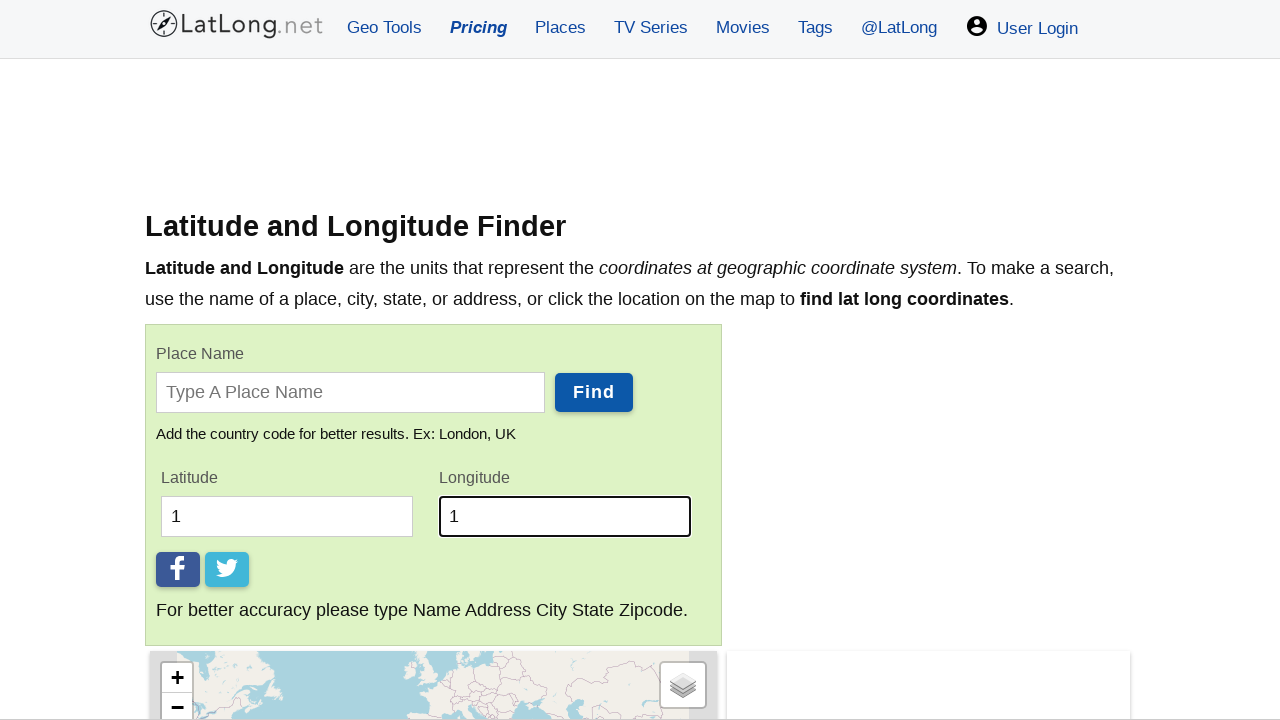